Tests login form validation by submitting incorrect credentials and verifying the error message is displayed correctly

Starting URL: https://rahulshettyacademy.com/loginpagePractise/

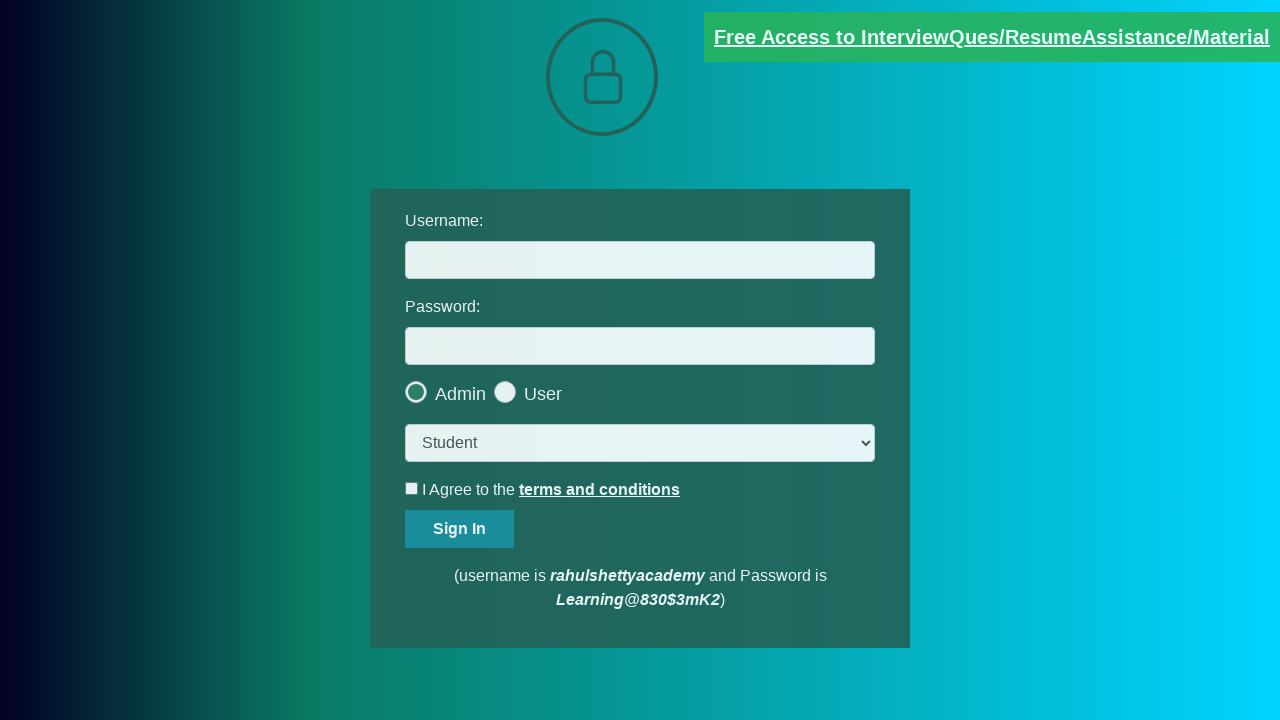

Filled username field with 'rahulshettyacademy' on #username
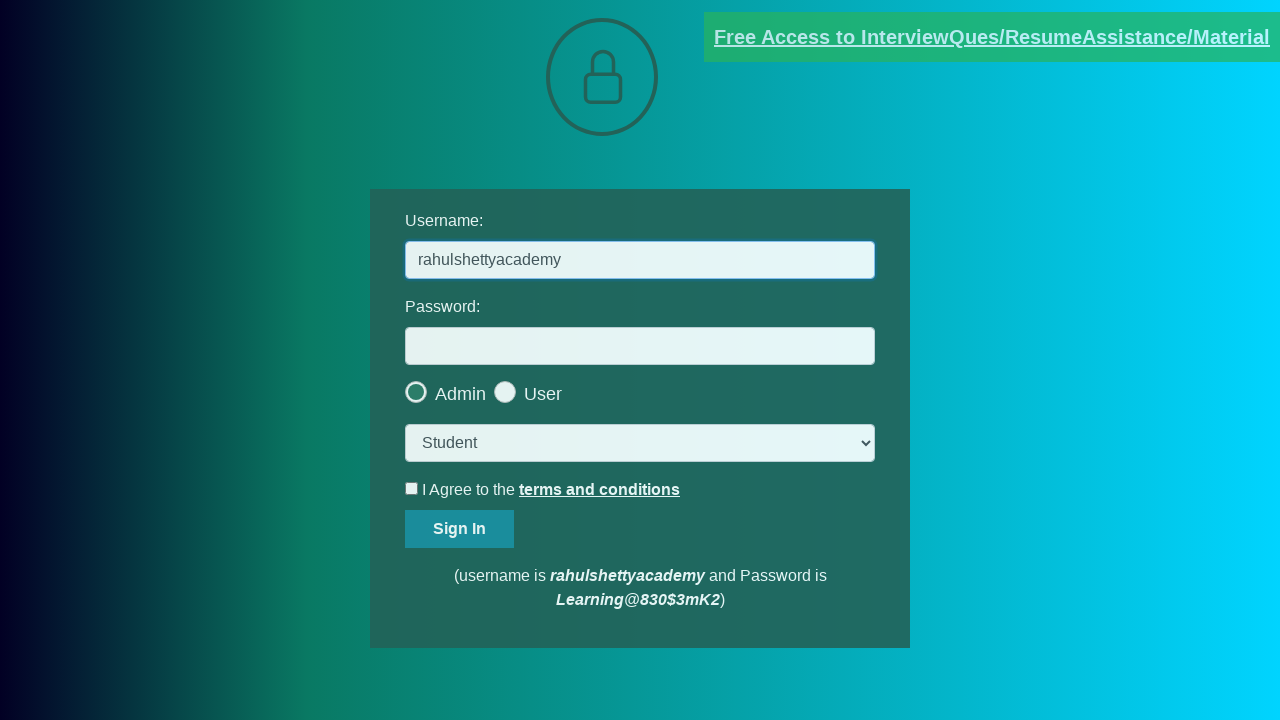

Filled password field with incorrect password 'learning21' on #password
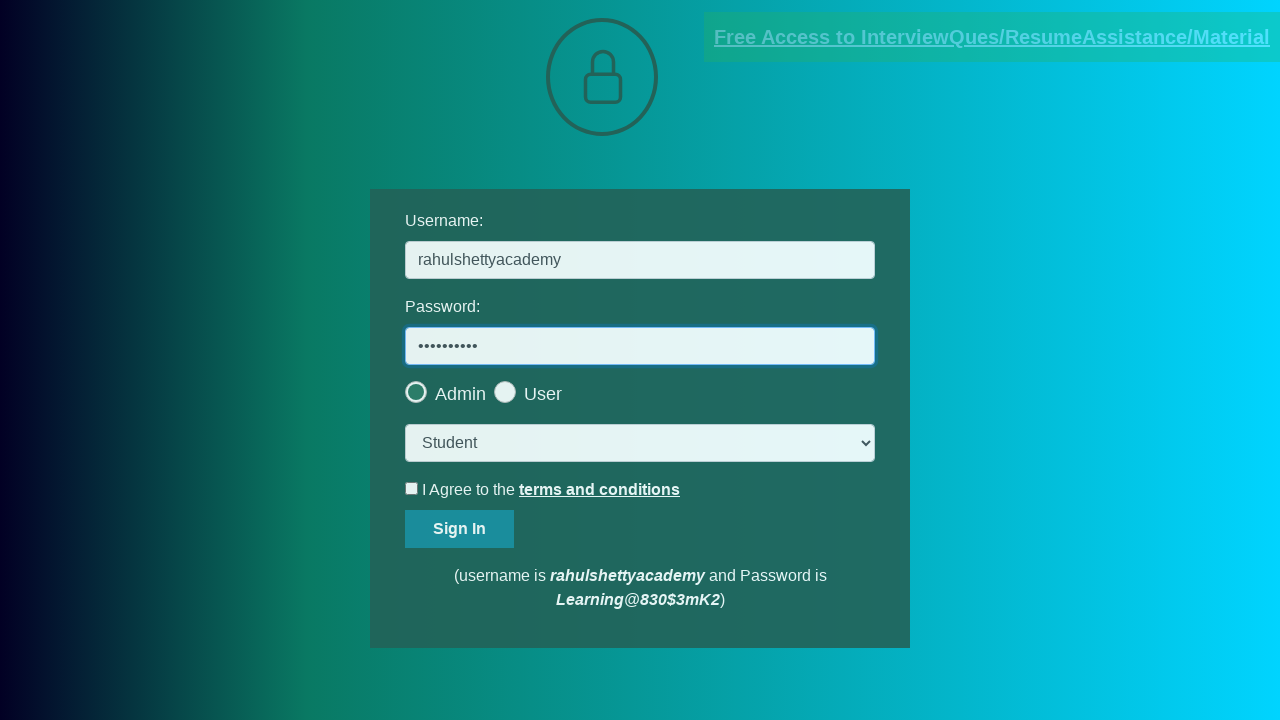

Clicked sign in button to submit login form at (460, 529) on #signInBtn
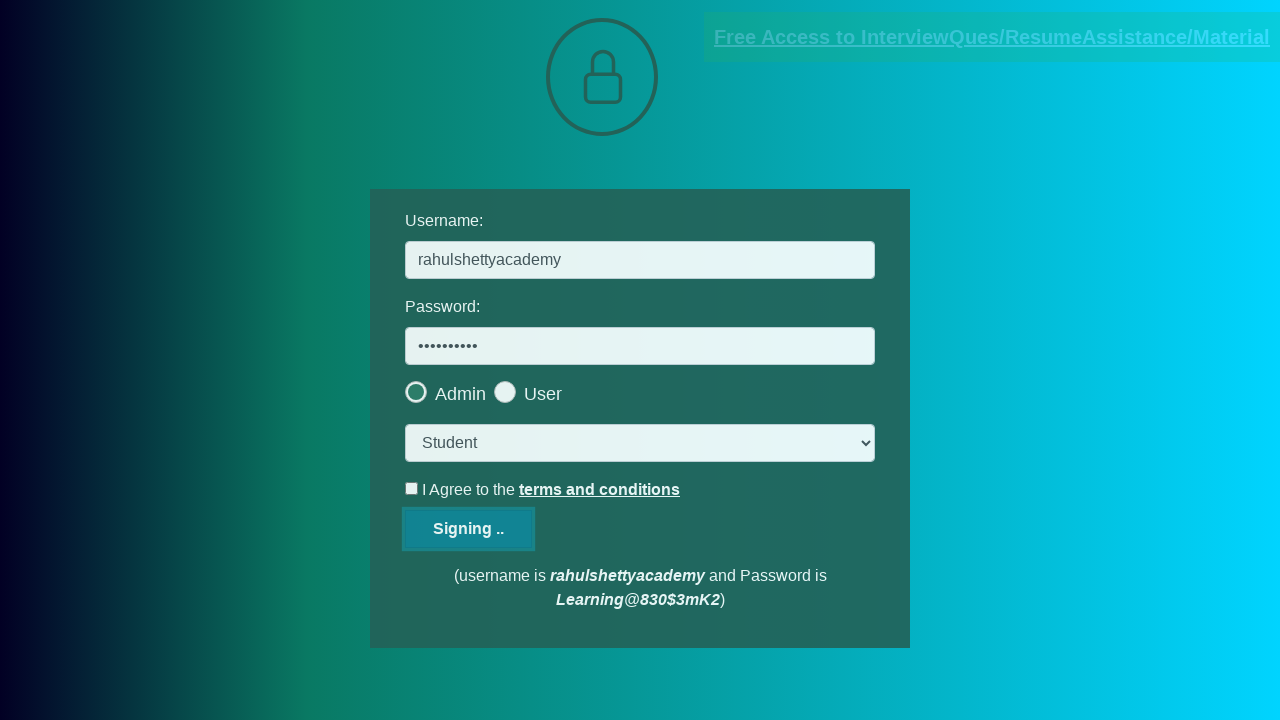

Error message alert became visible
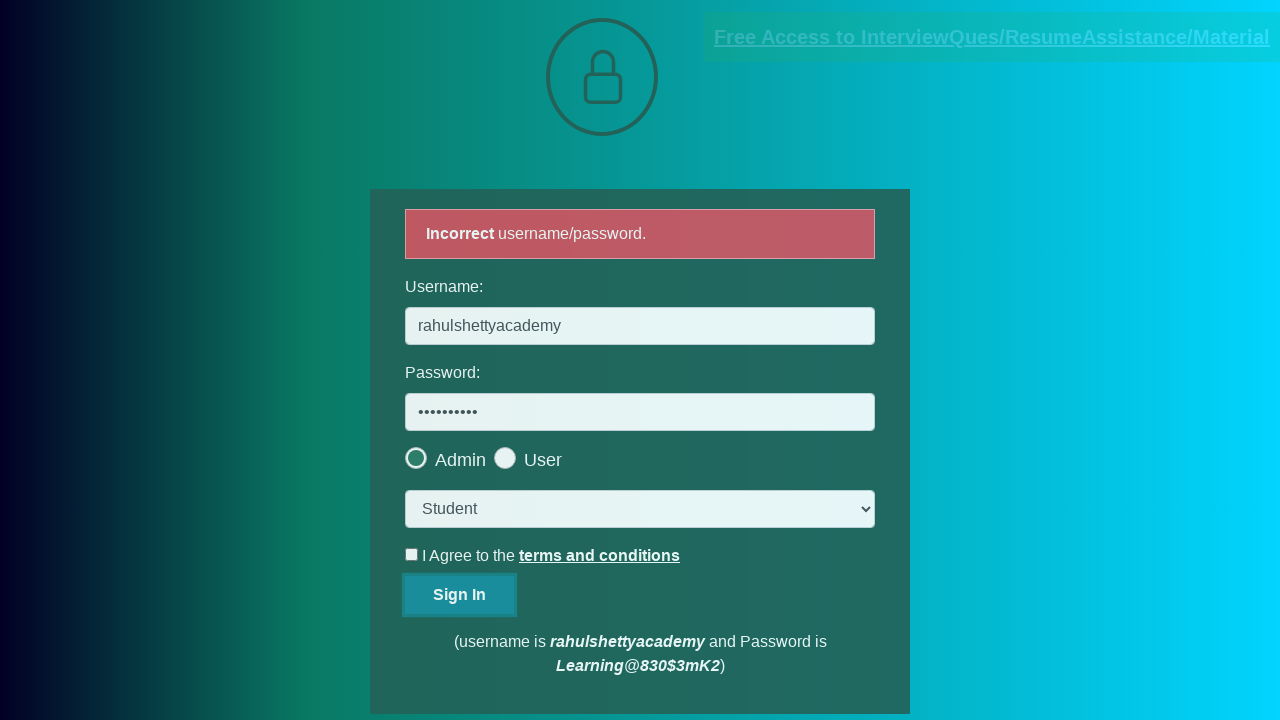

Extracted error message text: 'Incorrect username/password.'
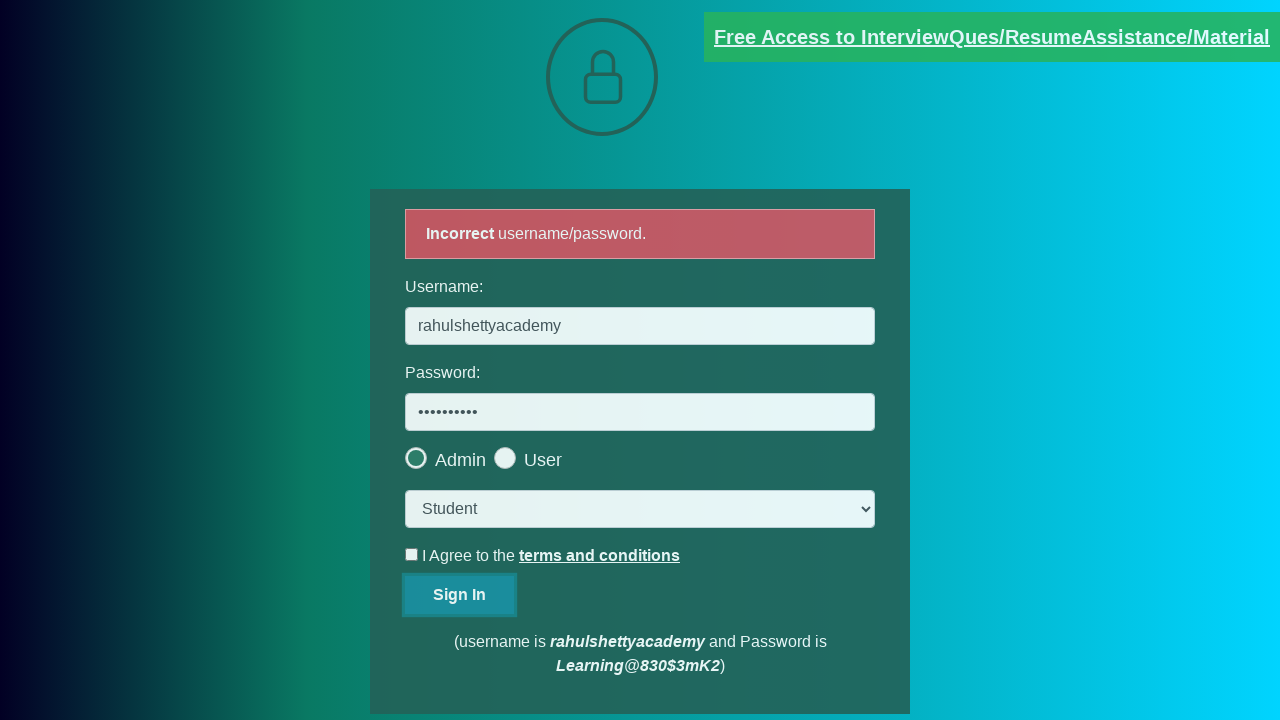

Verified that error message contains 'Incorrect username/password.' text
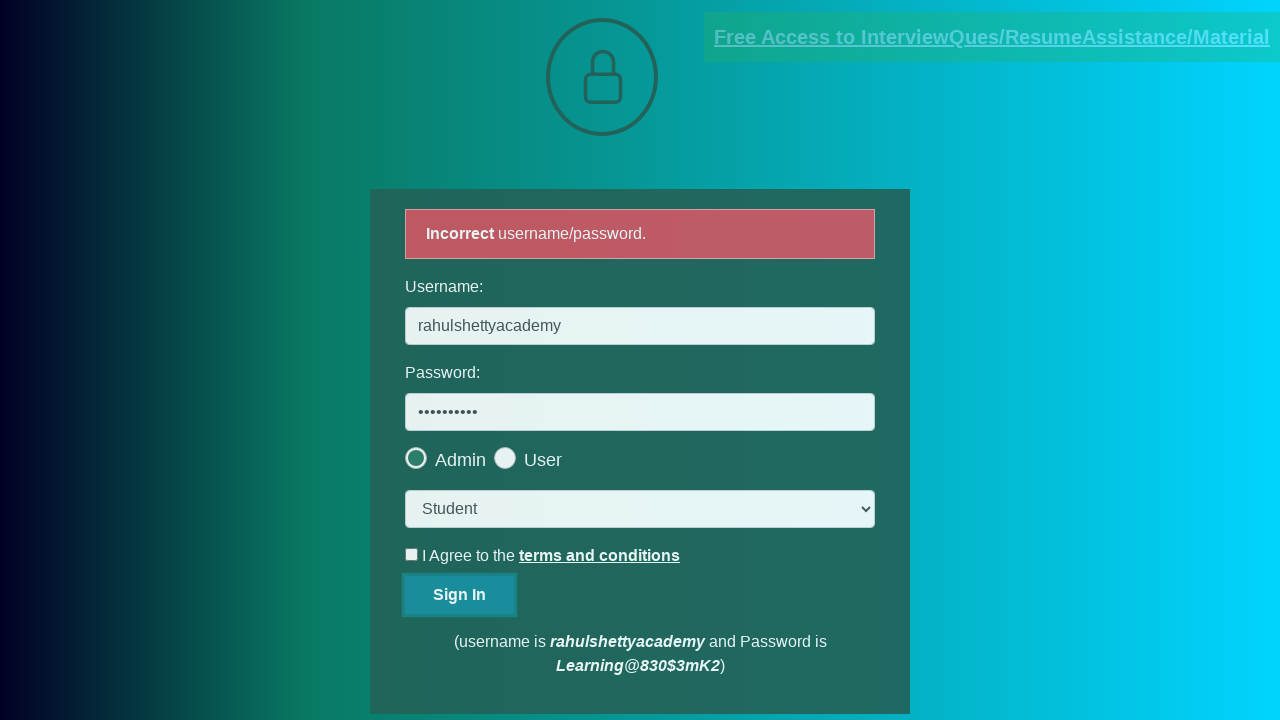

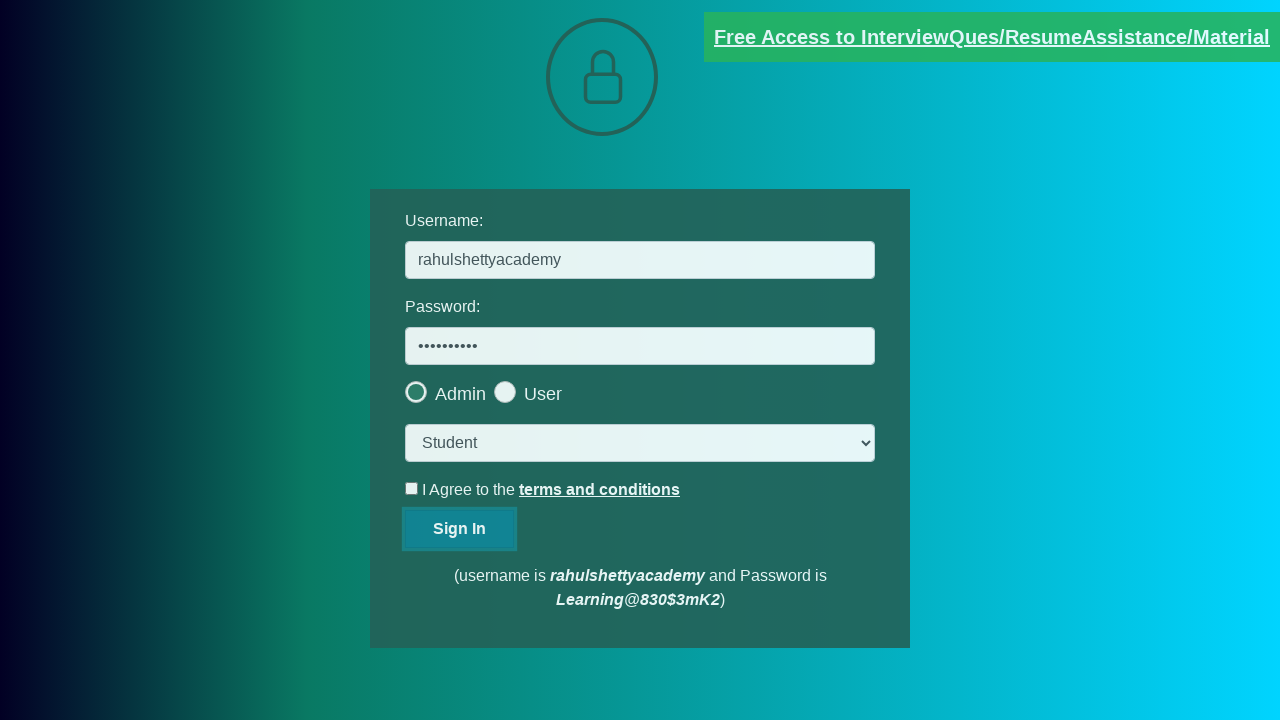